Tests an explicit wait scenario where the script waits for a price to change to $100, then clicks a book button, calculates a mathematical answer based on an input value, fills in the answer, and submits it.

Starting URL: http://suninjuly.github.io/explicit_wait2.html

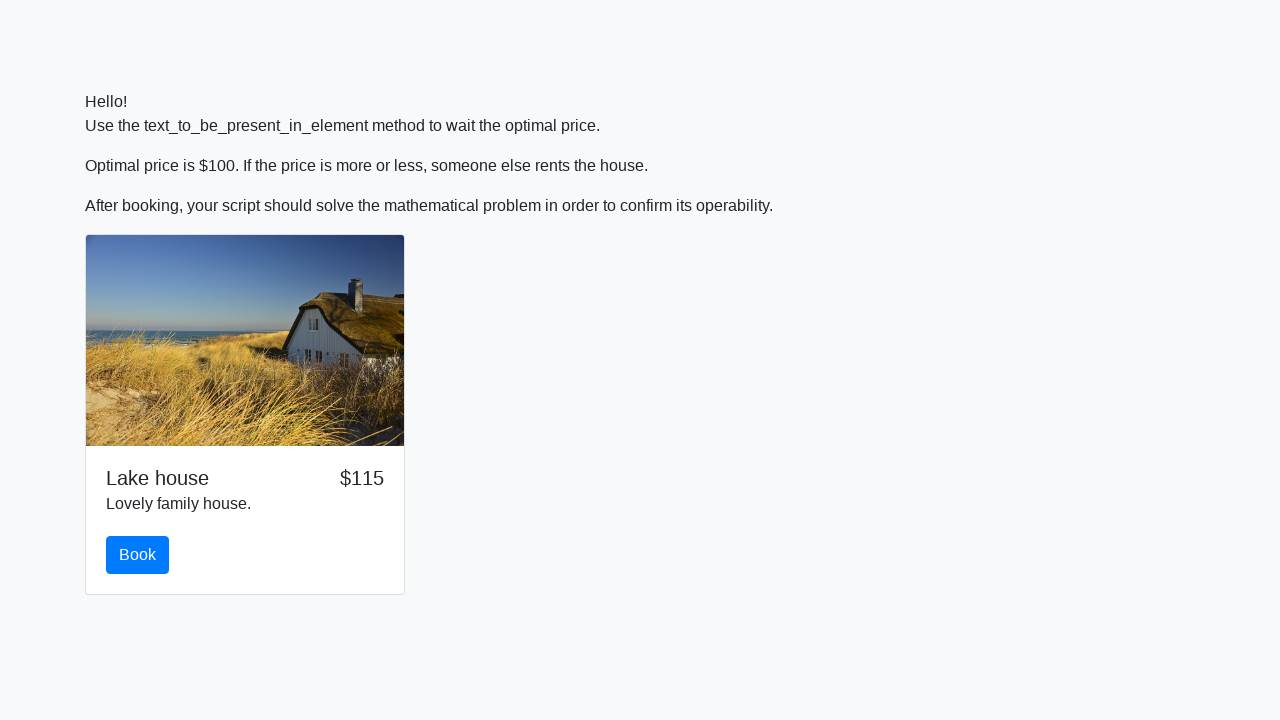

Waited for price to change to $100
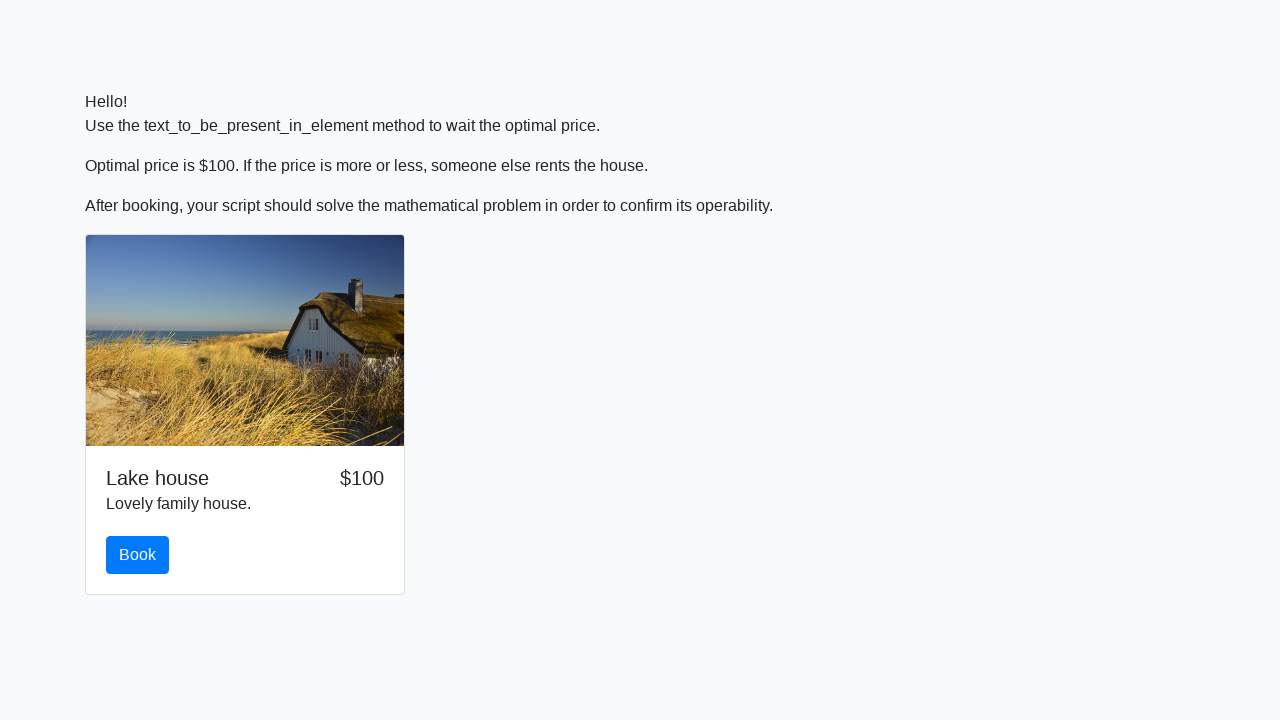

Clicked the book button at (138, 555) on #book
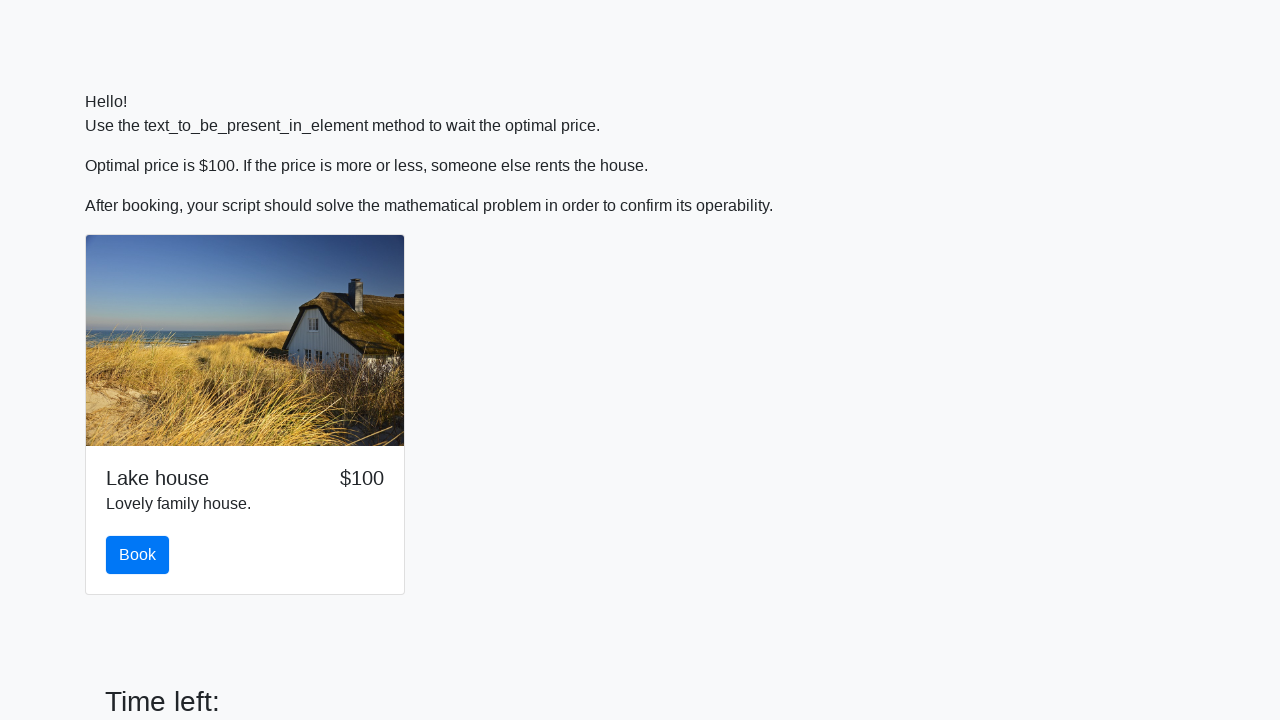

Retrieved input value from page
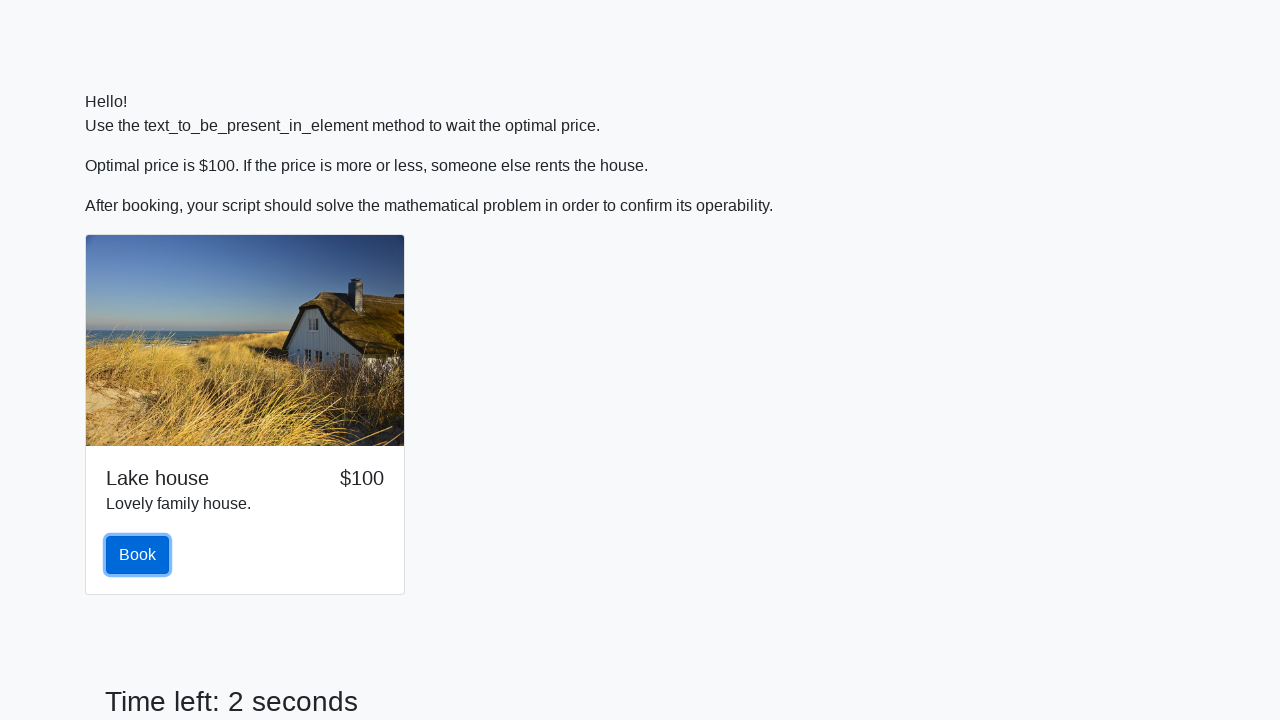

Calculated mathematical answer: 2.294769390513309
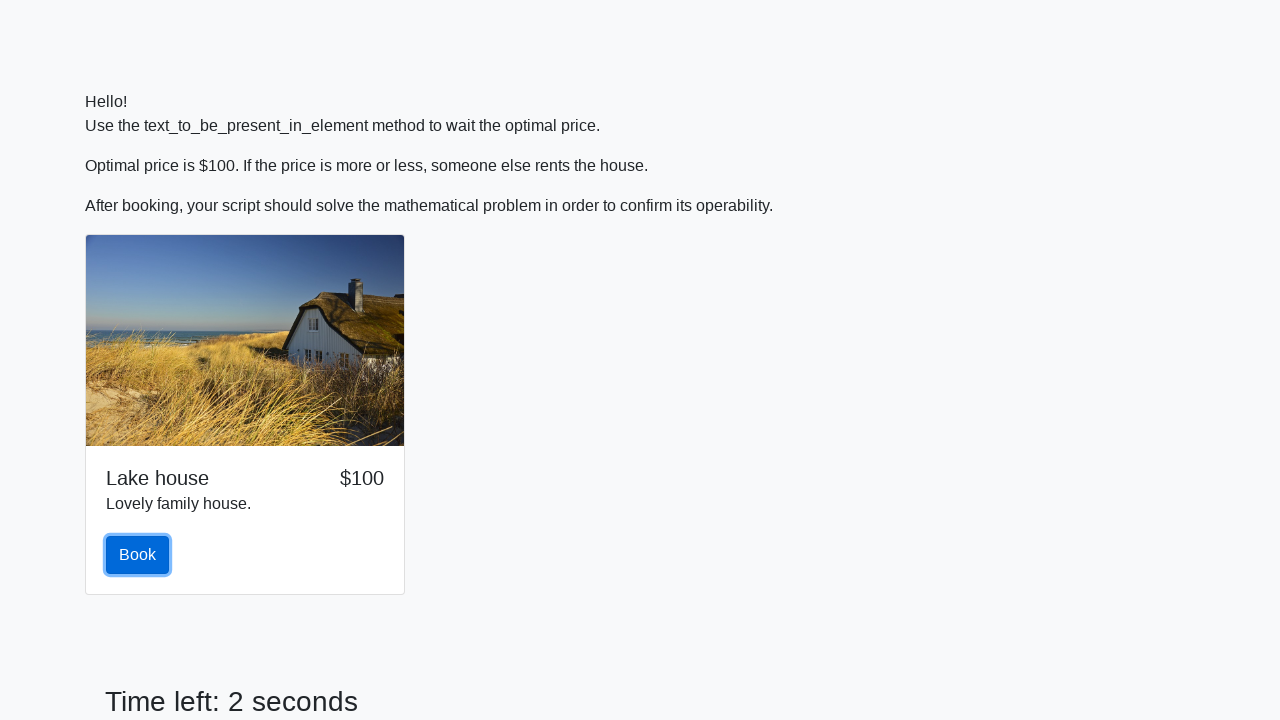

Filled answer field with calculated value on #answer
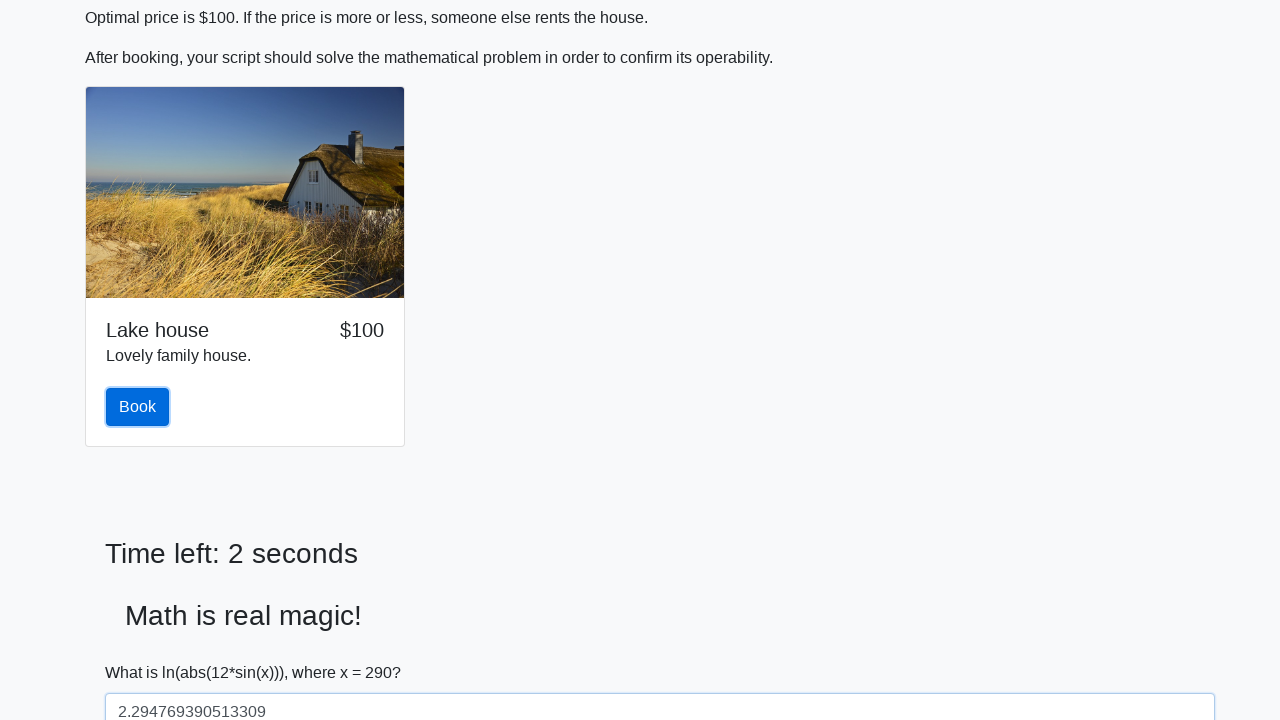

Clicked solve button to submit answer at (143, 651) on #solve
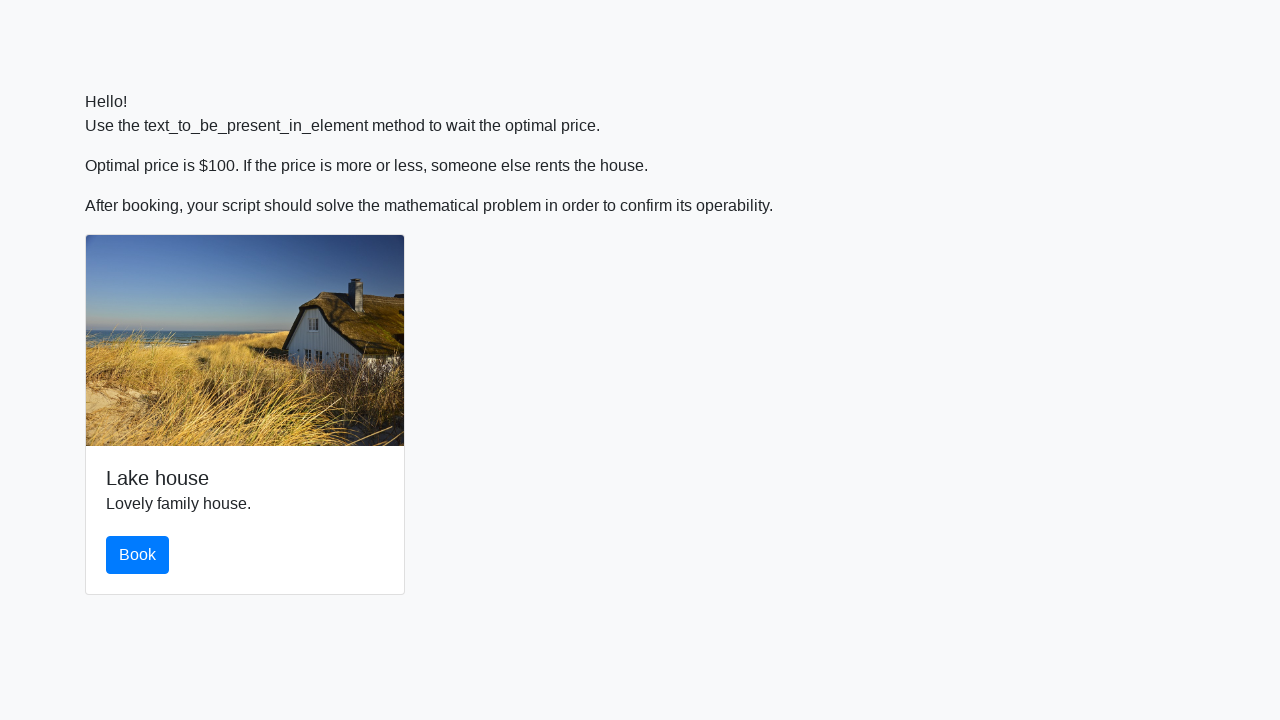

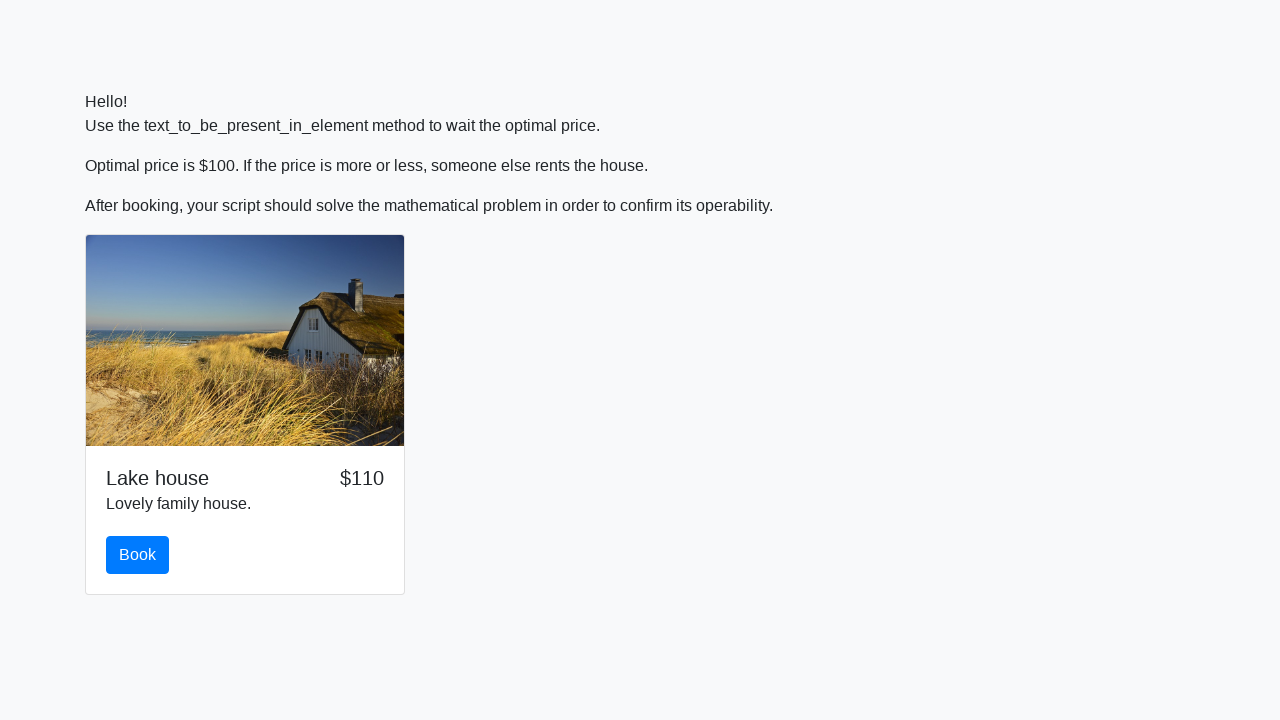